Tests sending keyboard keys by pressing the SPACE key on an input element and verifying the displayed result text shows the correct key was pressed.

Starting URL: http://the-internet.herokuapp.com/key_presses

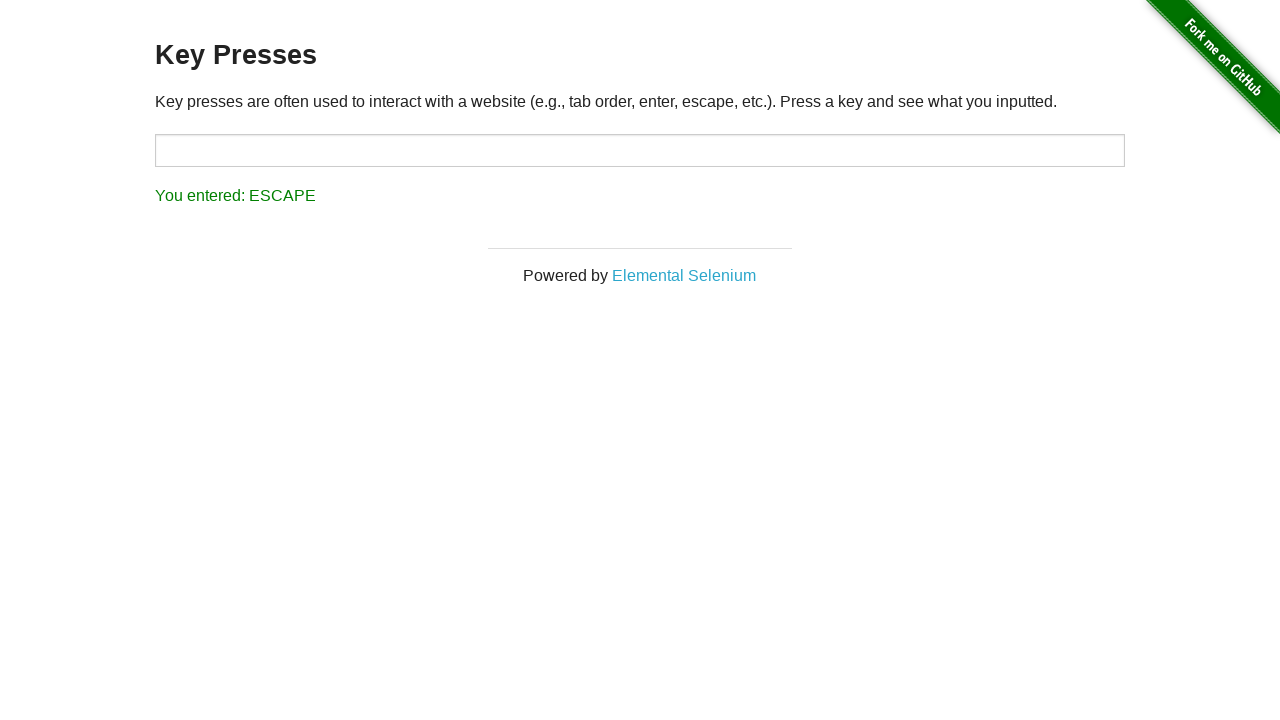

Pressed SPACE key on target input element on #target
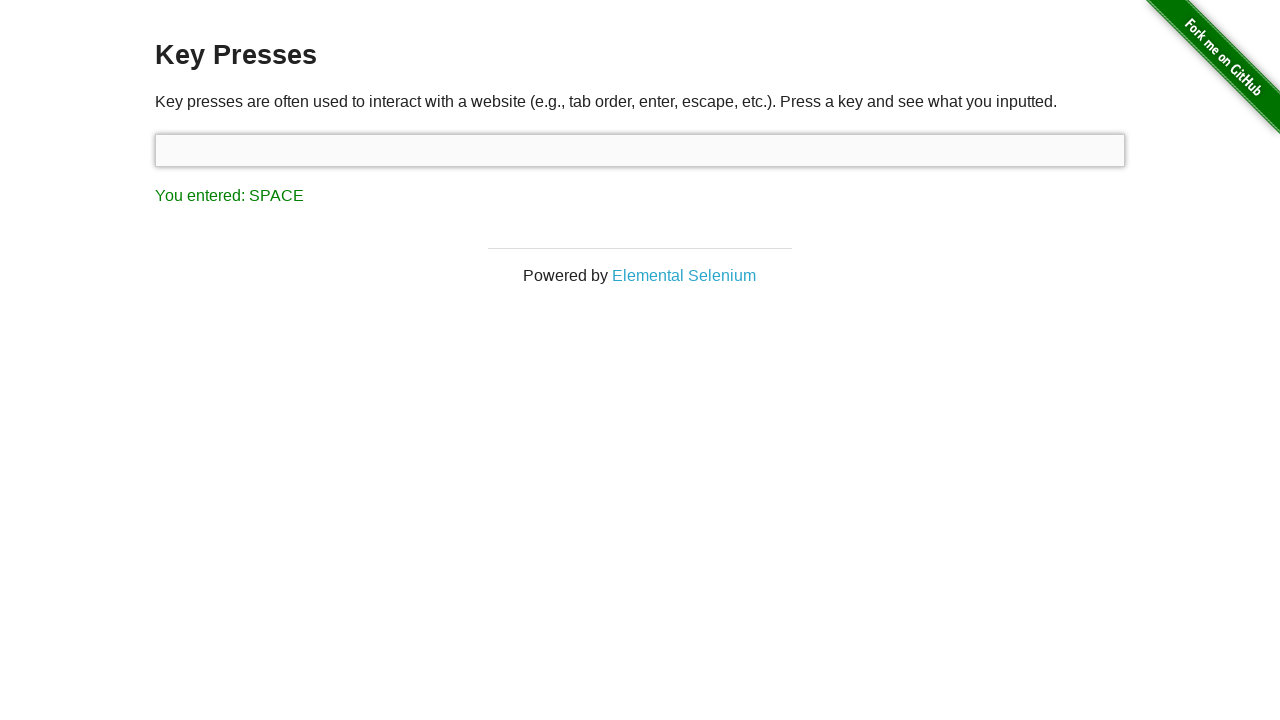

Retrieved result text content
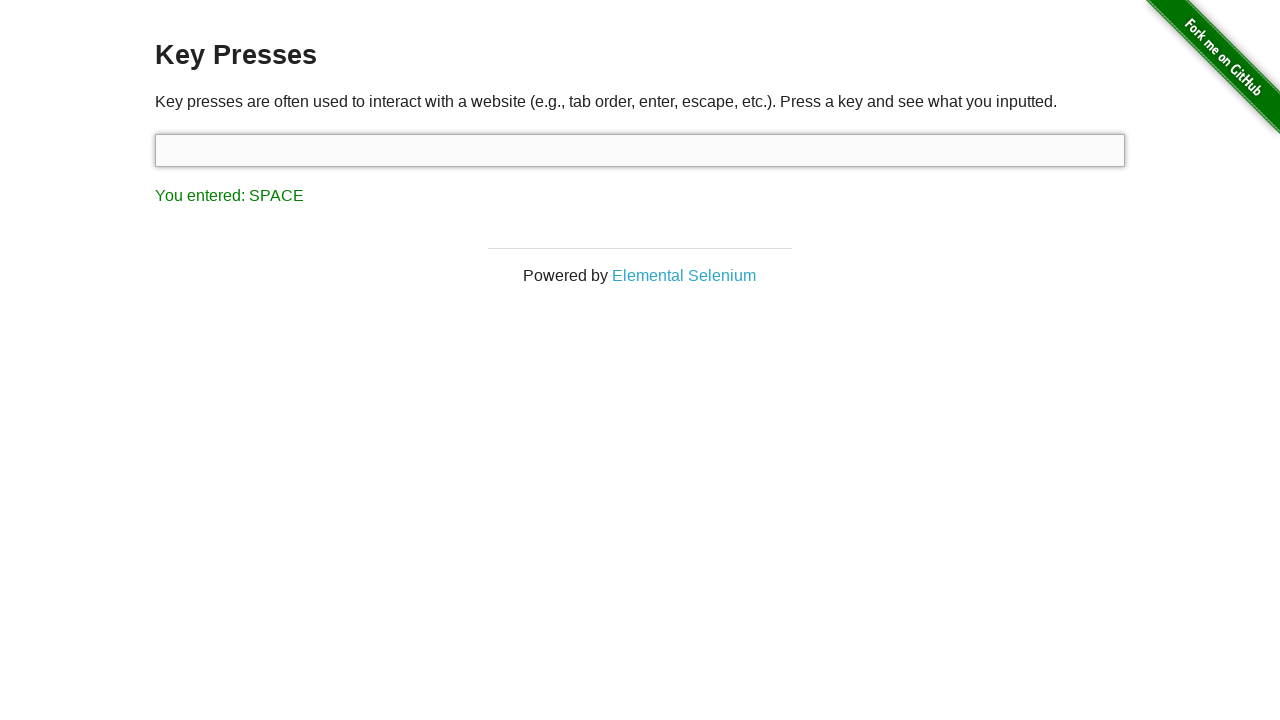

Verified result text shows 'You entered: SPACE'
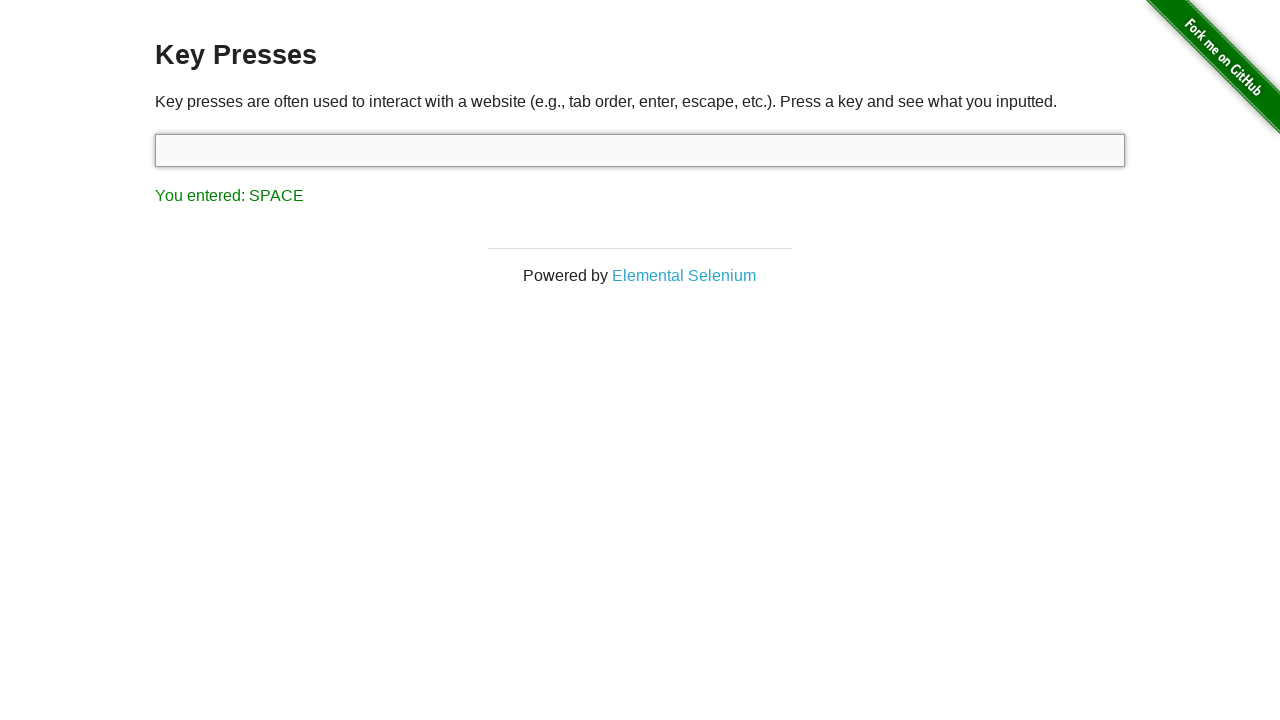

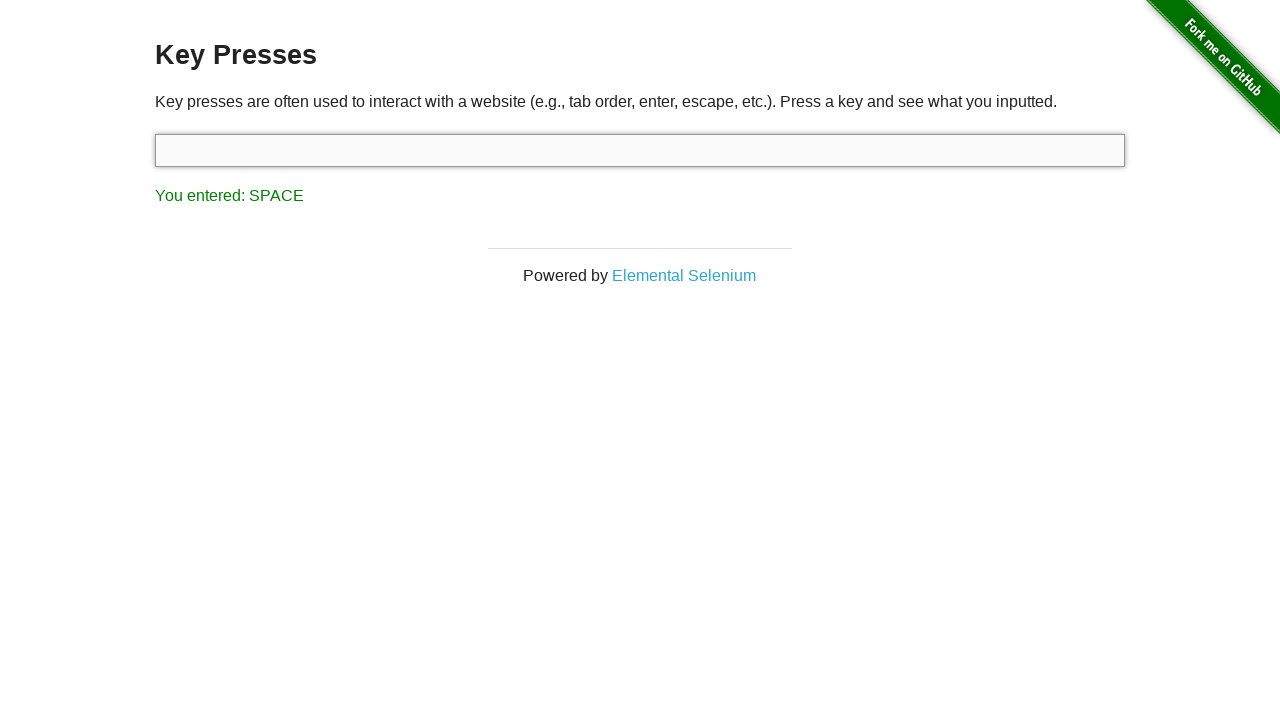